Navigates to the University of Guelph course catalog page for Humanities courses and verifies that course blocks are displayed on the page.

Starting URL: https://calendar.uoguelph.ca/undergraduate-calendar/course-descriptions/humn/

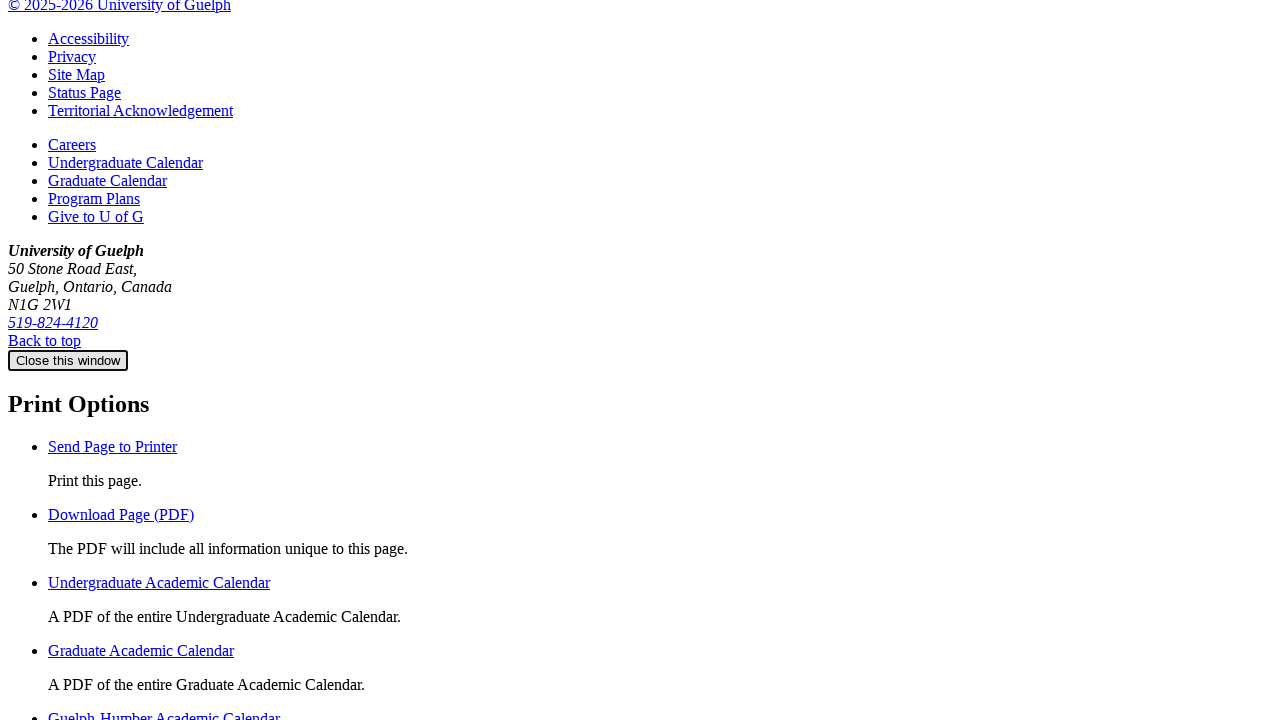

Navigated to University of Guelph Humanities course catalog page
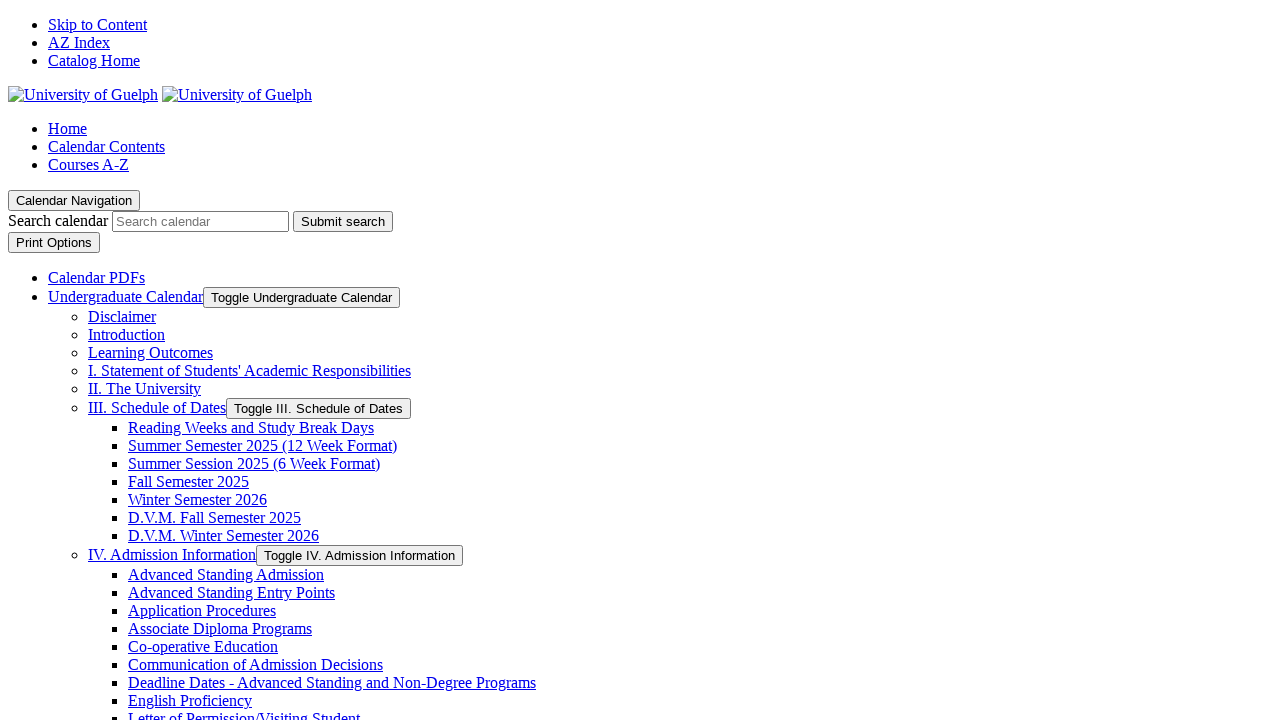

Course blocks loaded on the page
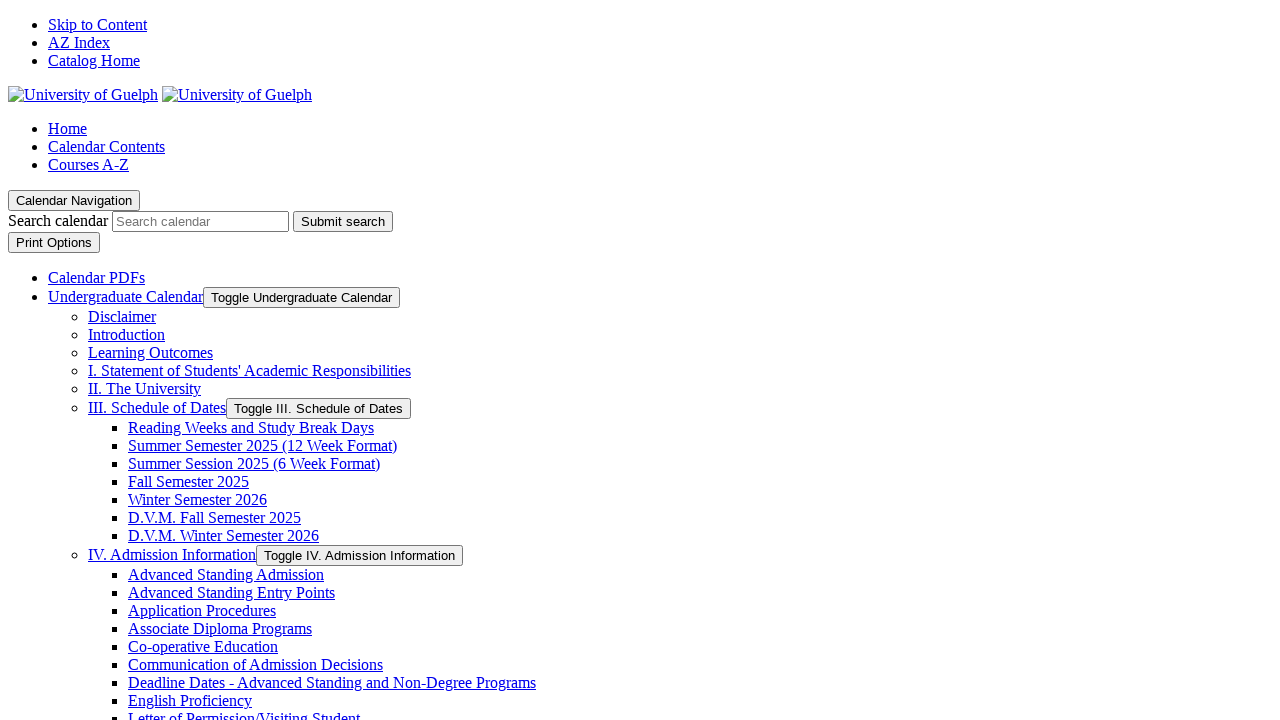

Course code element (.detail-code) is present
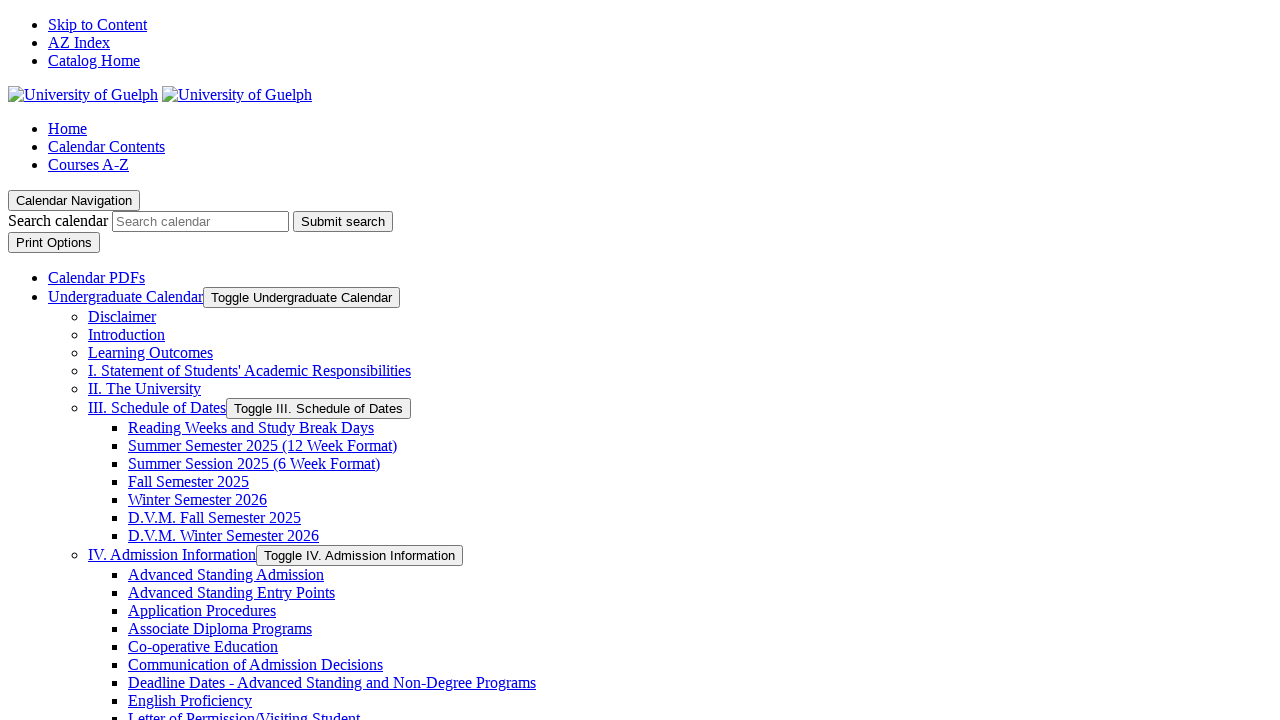

Course title element (.detail-title) is present
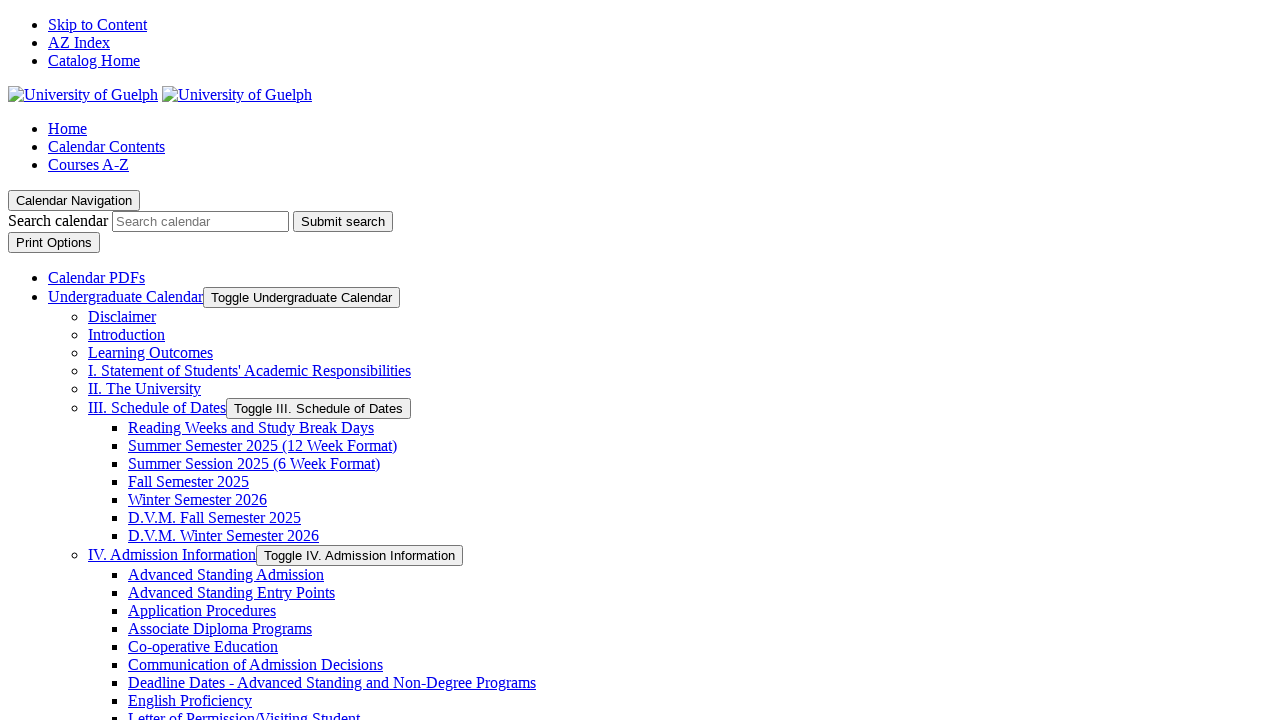

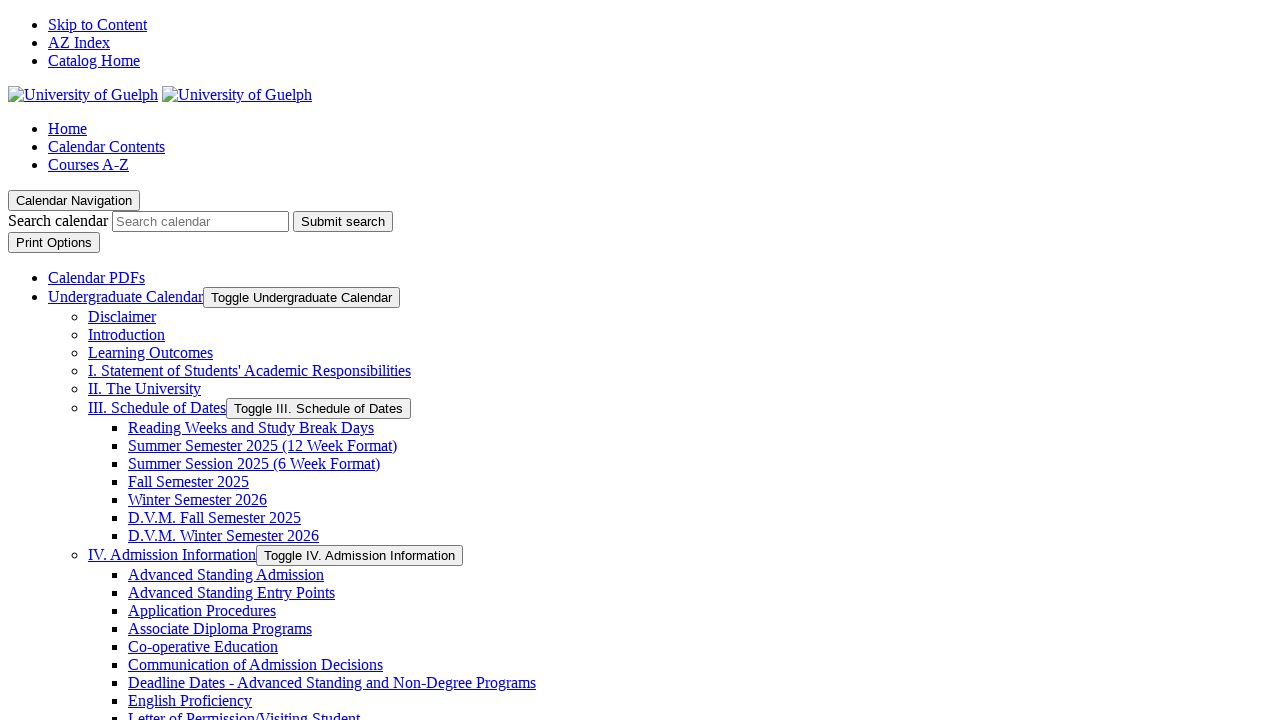